Navigates to Selenium's BiDi test page and clicks the log with stacktrace button to verify multiple consumers can capture the same log

Starting URL: https://www.selenium.dev/selenium/web/bidi/logEntryAdded.html

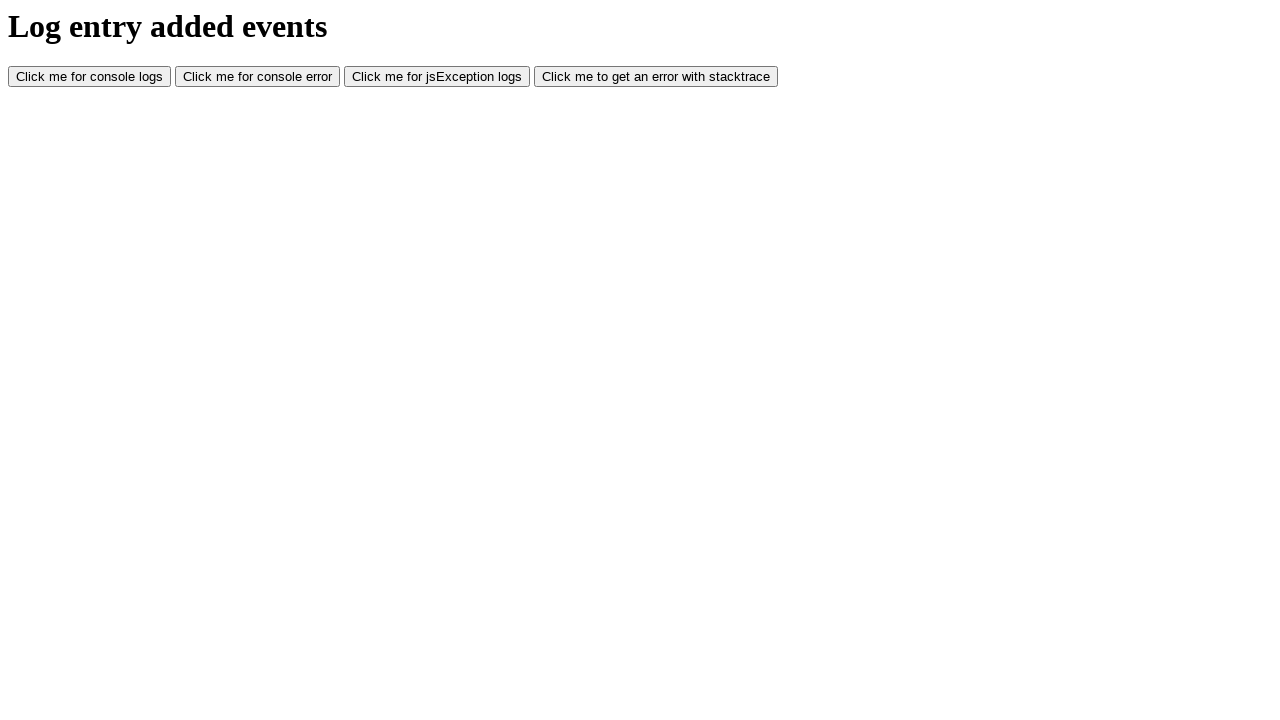

Navigated to Selenium BiDi logEntryAdded test page
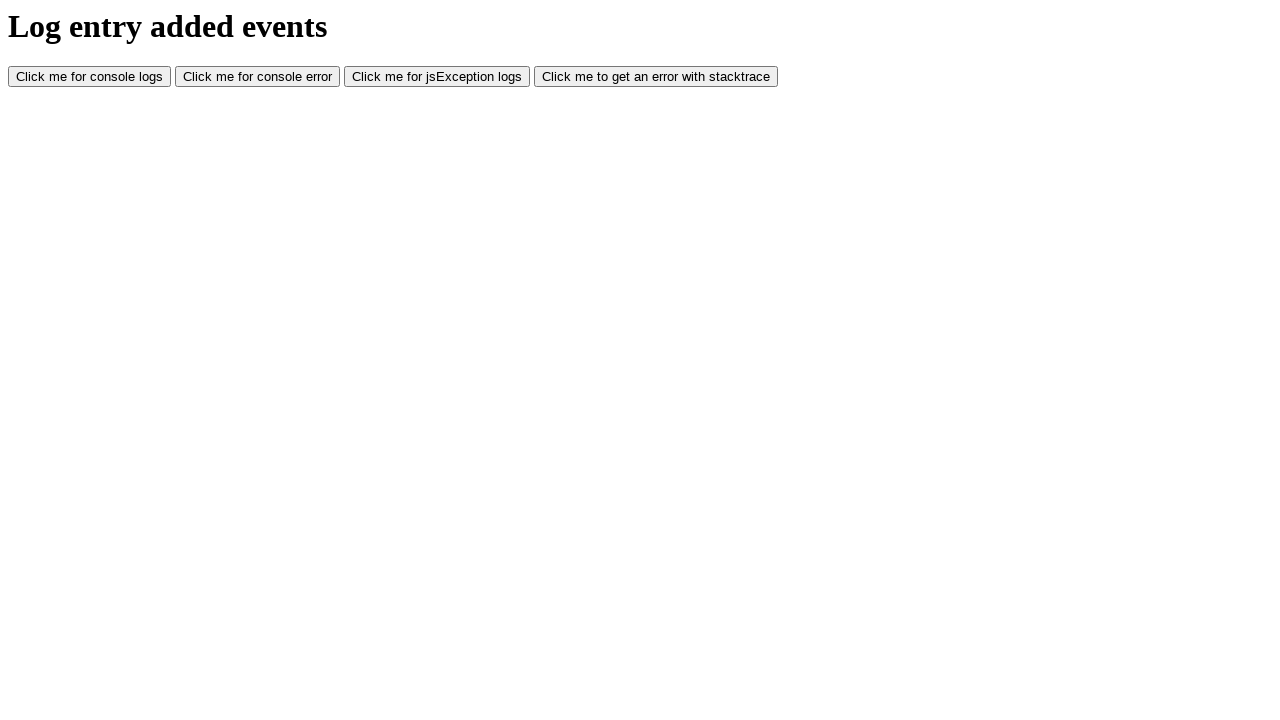

Clicked log with stacktrace button at (656, 77) on xpath=//button[@id='logWithStacktrace']
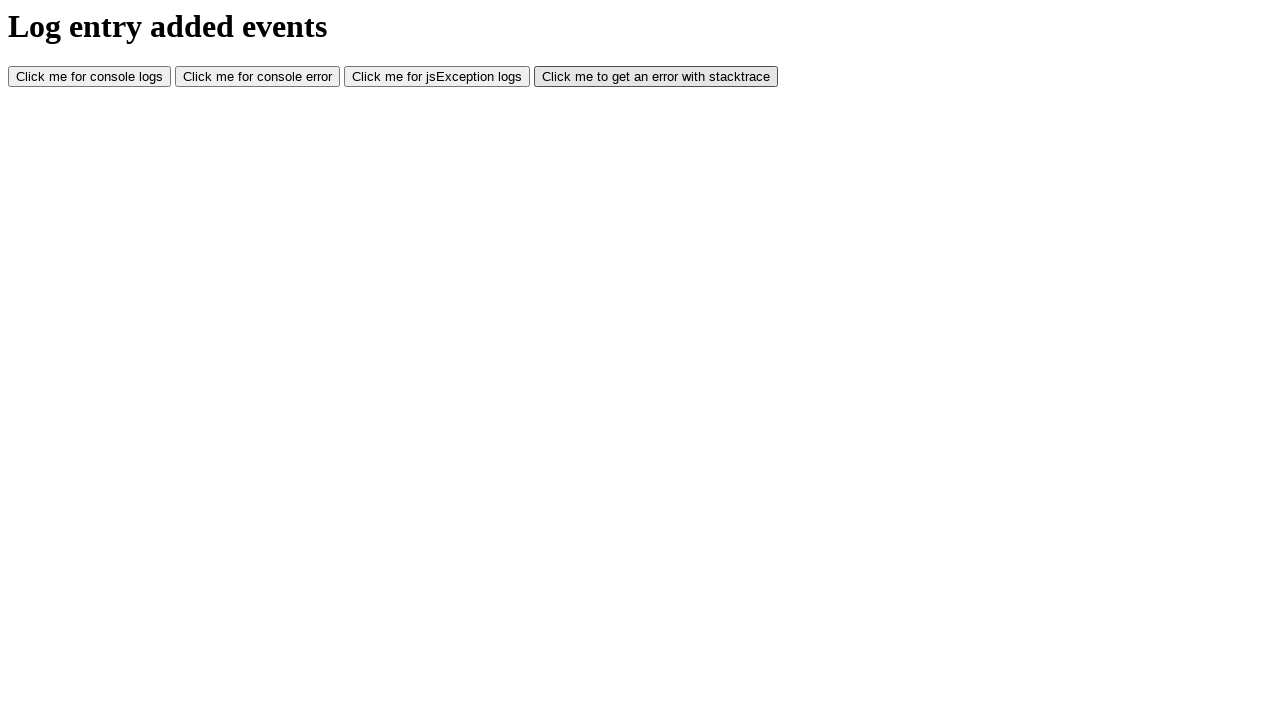

Waited 500ms for action to complete
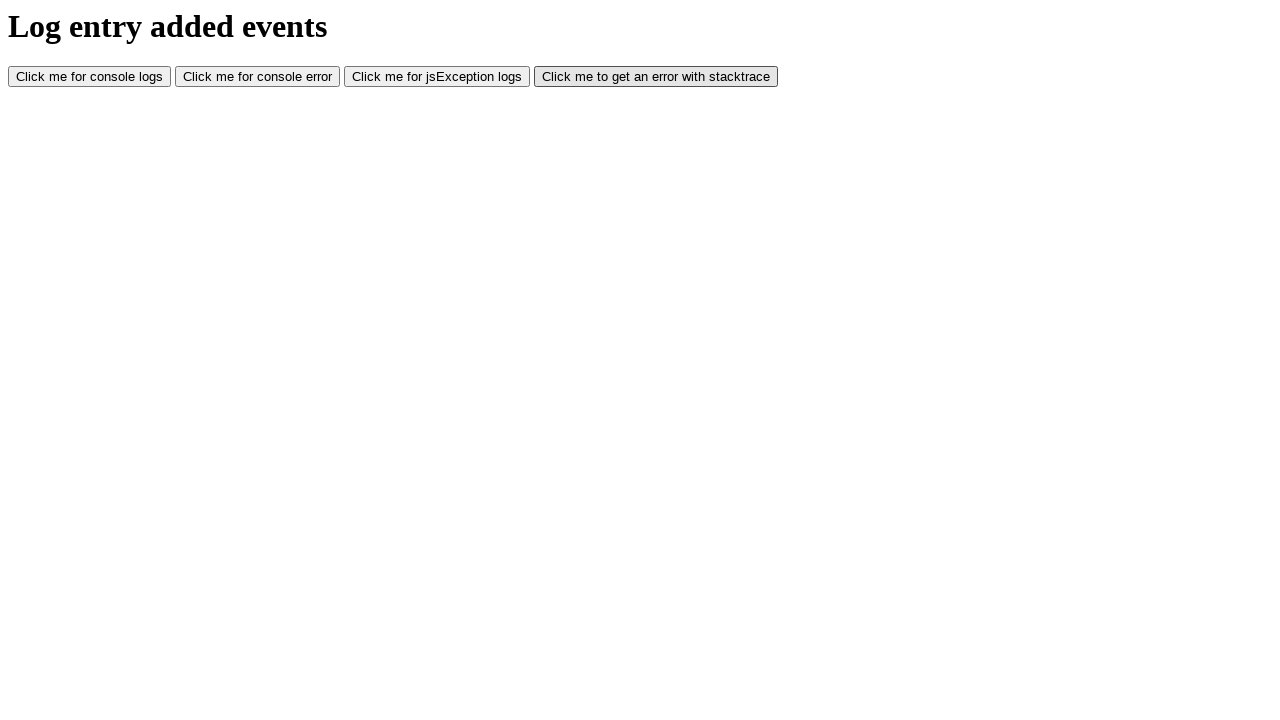

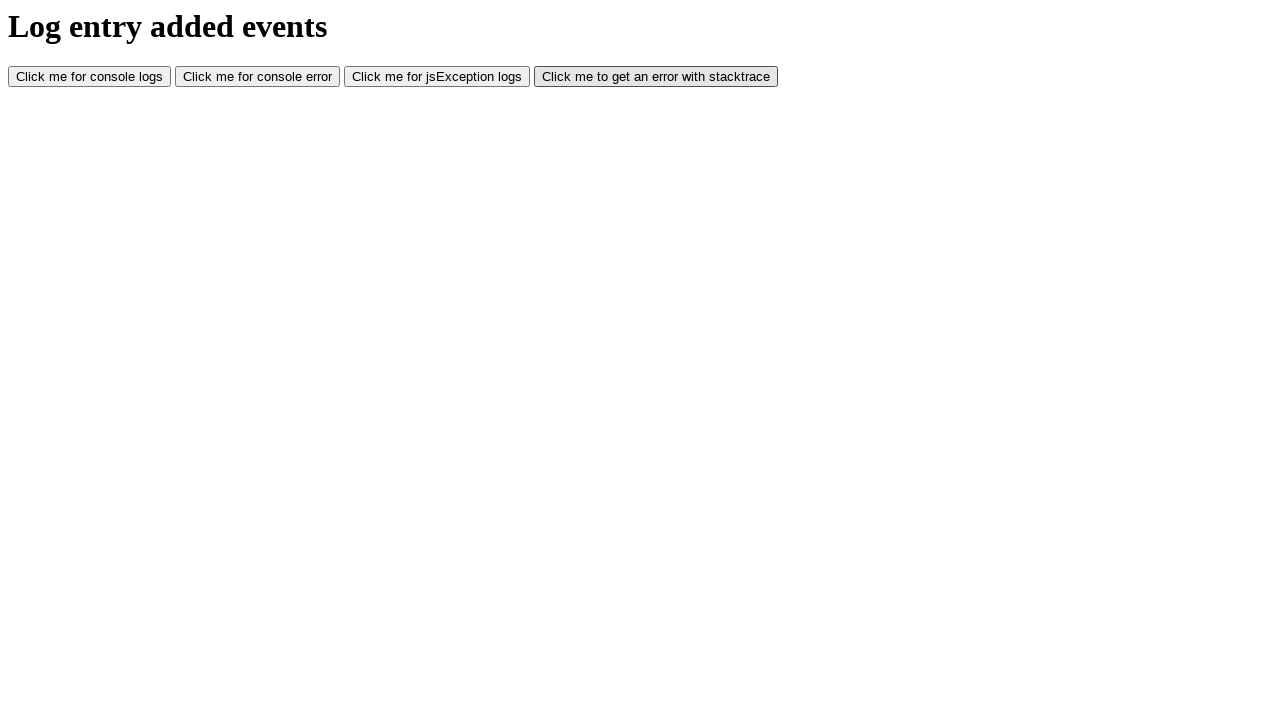